Tests adding todo items by filling the input field and pressing Enter, then verifying the items appear in the list

Starting URL: https://demo.playwright.dev/todomvc

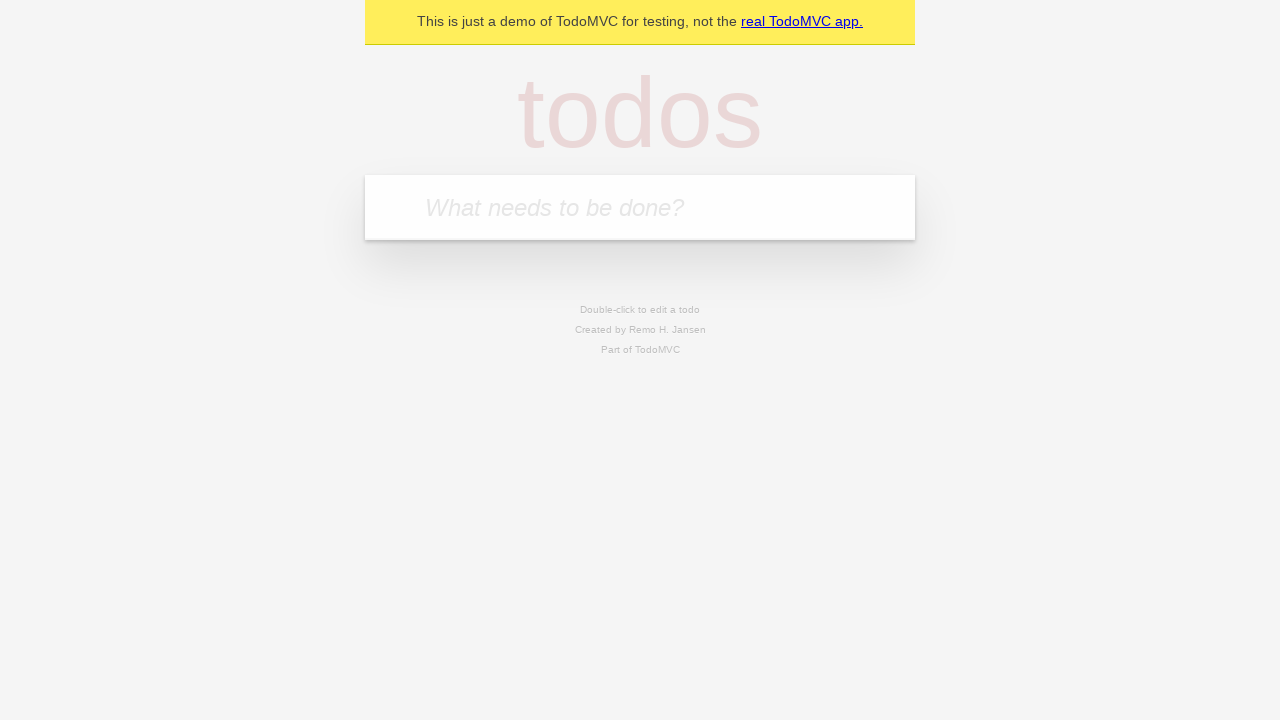

Filled input field with first todo item 'buy some cheese' on internal:attr=[placeholder="What needs to be done?"i]
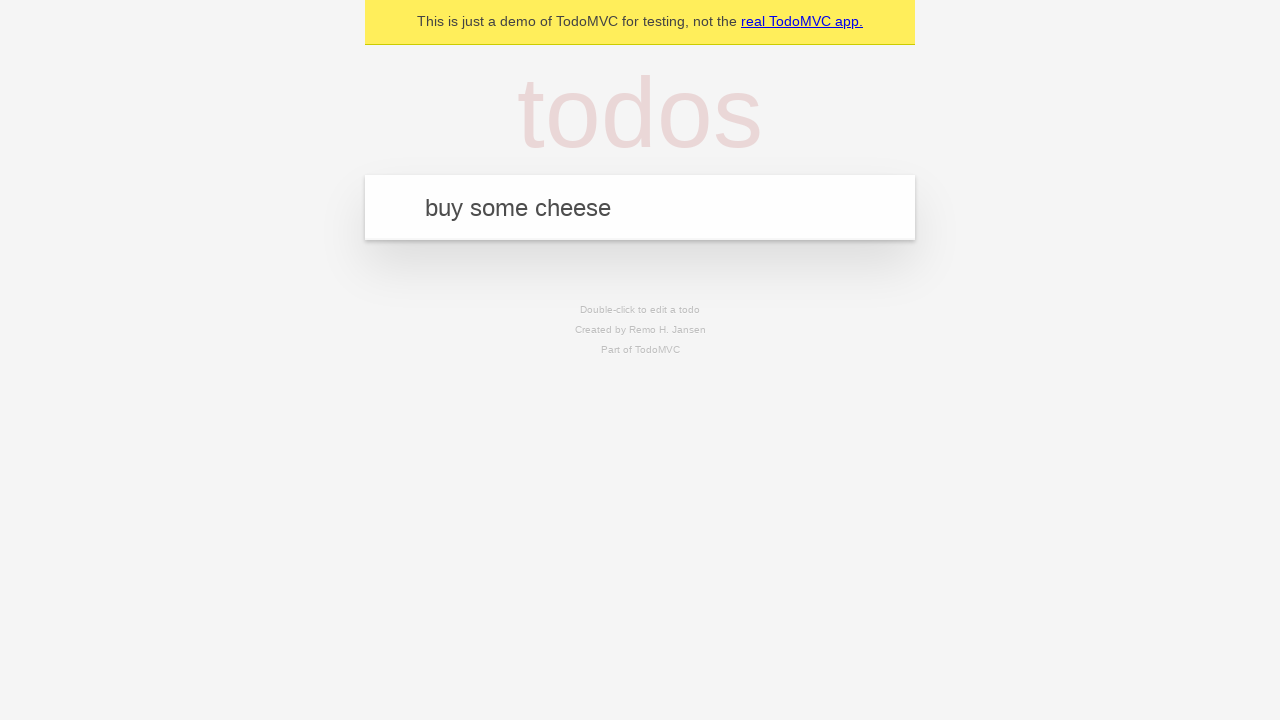

Pressed Enter to add first todo item on internal:attr=[placeholder="What needs to be done?"i]
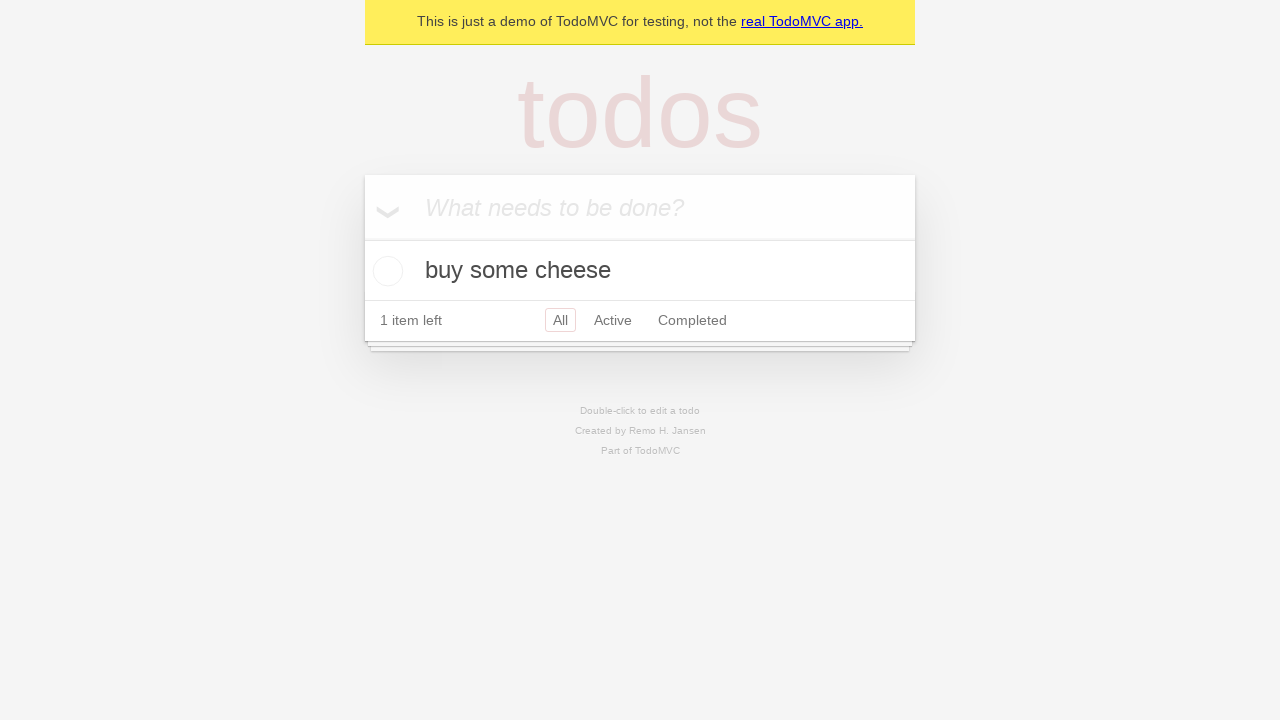

Waited for first todo item to appear in the list
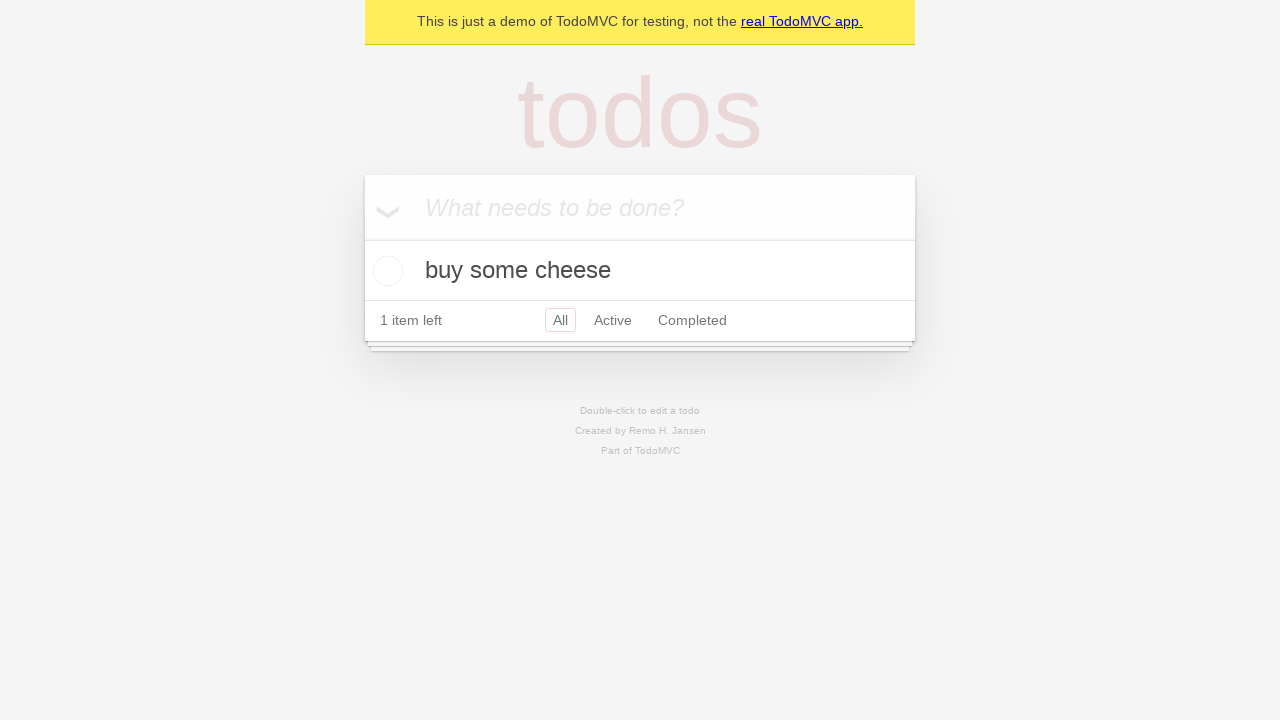

Filled input field with second todo item 'feed the cat' on internal:attr=[placeholder="What needs to be done?"i]
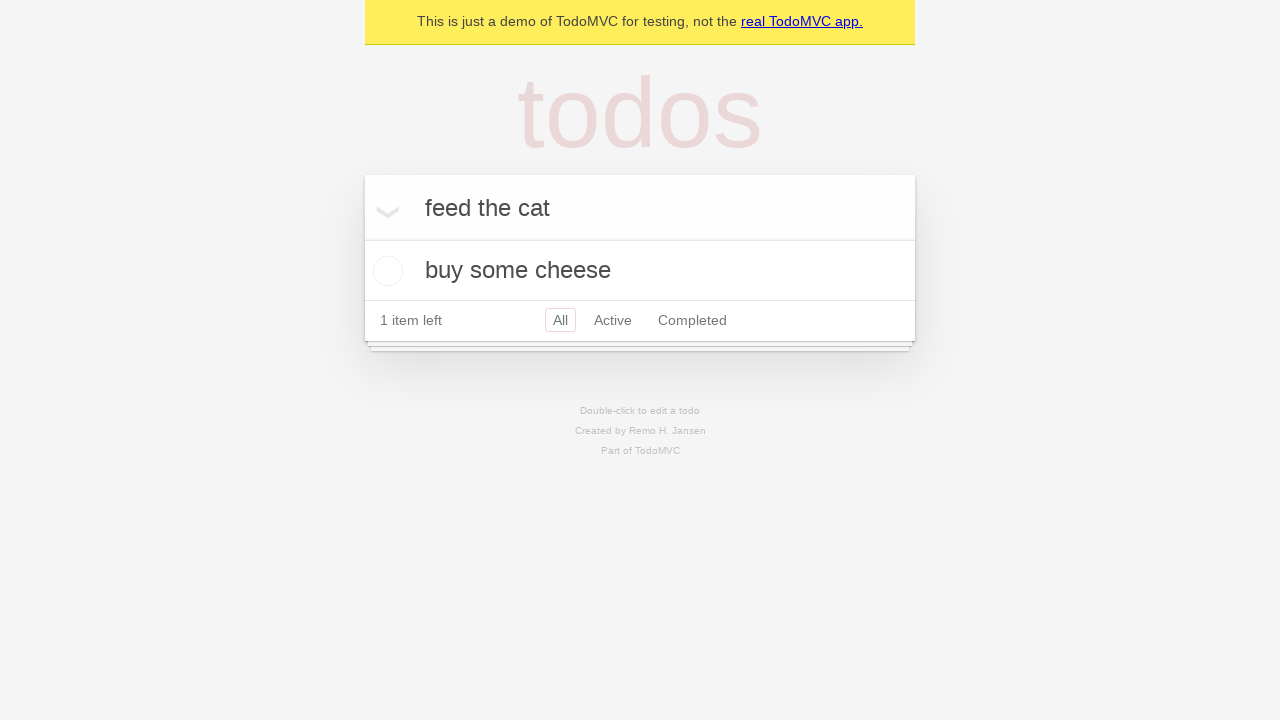

Pressed Enter to add second todo item on internal:attr=[placeholder="What needs to be done?"i]
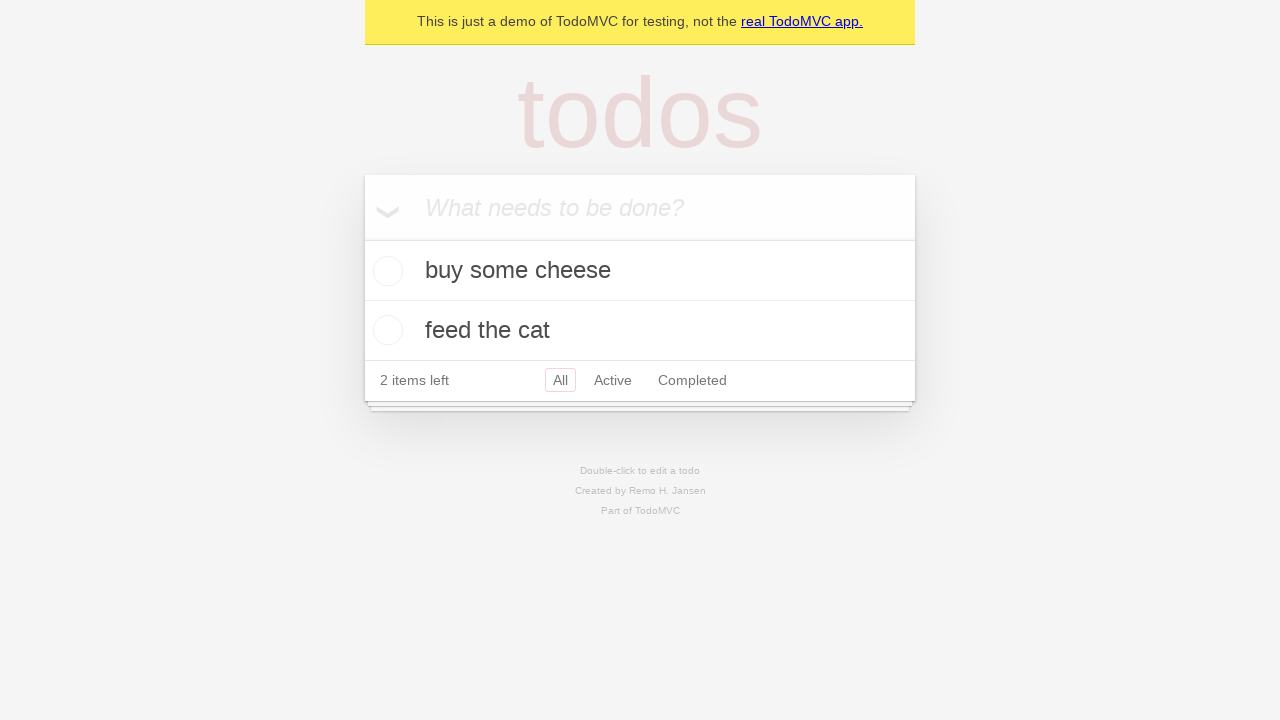

Waited for second todo item to appear in the list
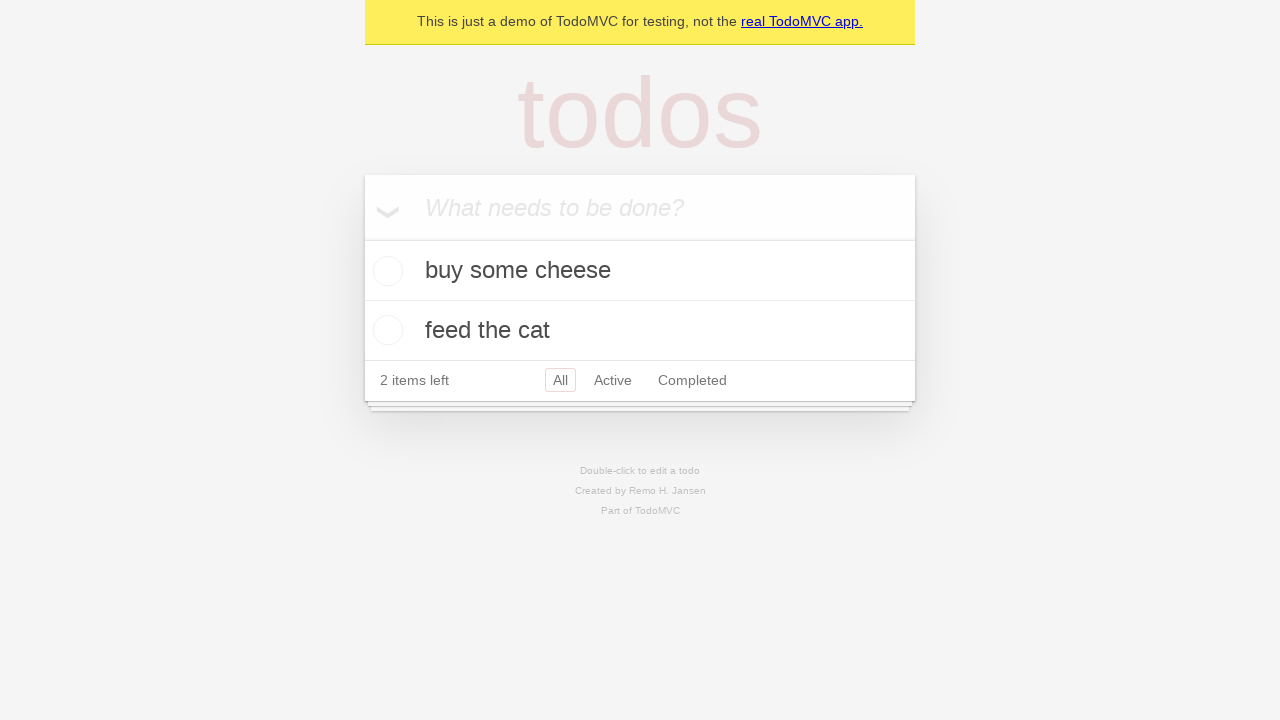

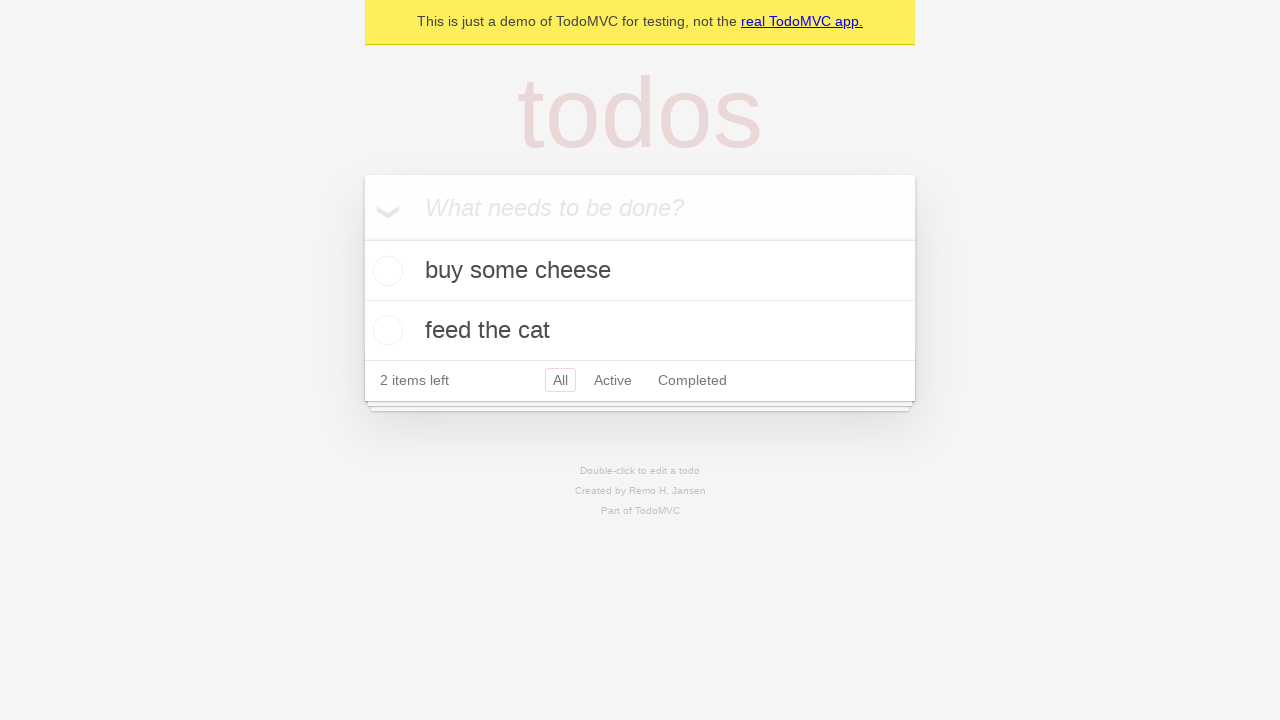